Tests search functionality by filling the search field with different names (Mike, Judy, Peter) on a web security demo site

Starting URL: http://zero.webappsecurity.com/index.html

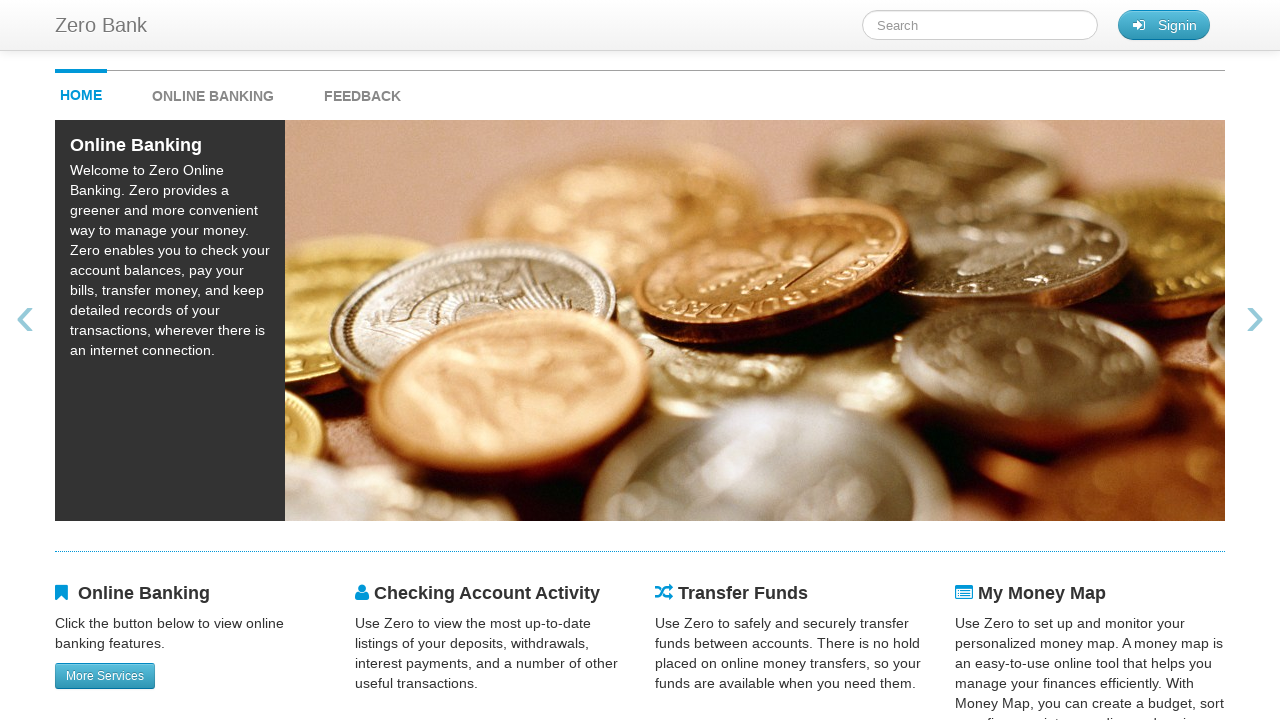

Filled search field with 'Mike' on #searchTerm
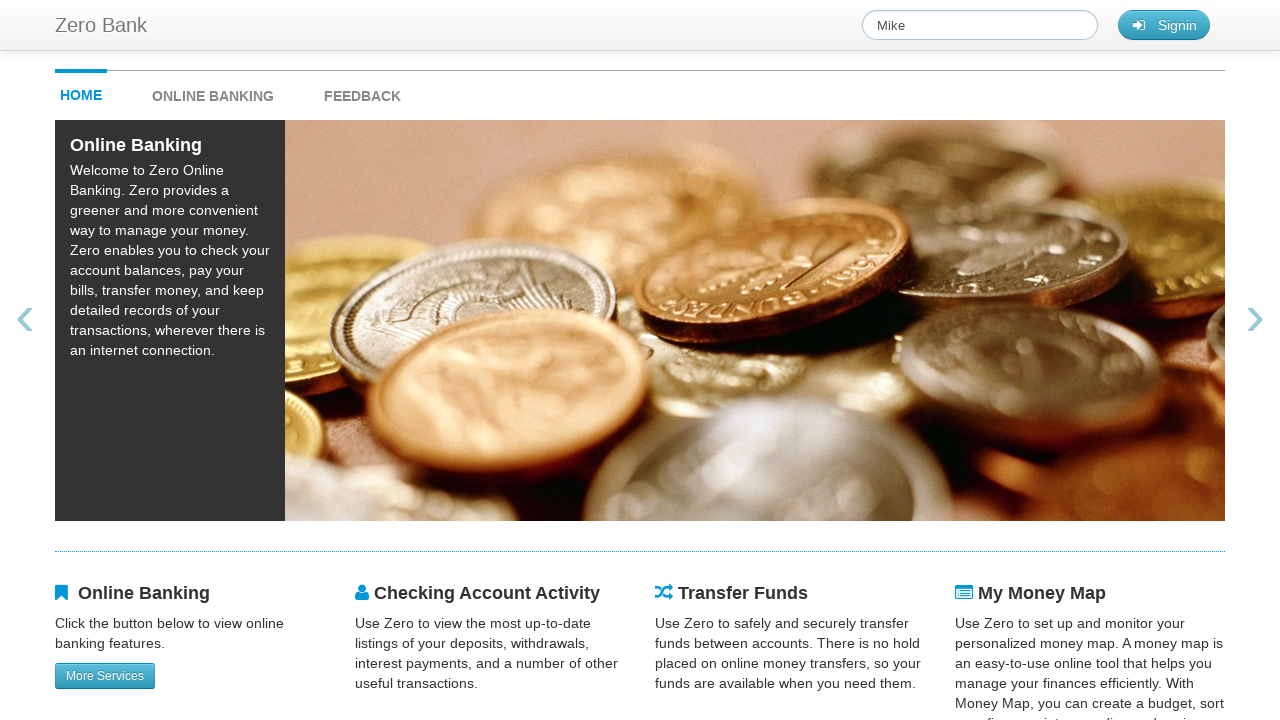

Waited 1 second for search results
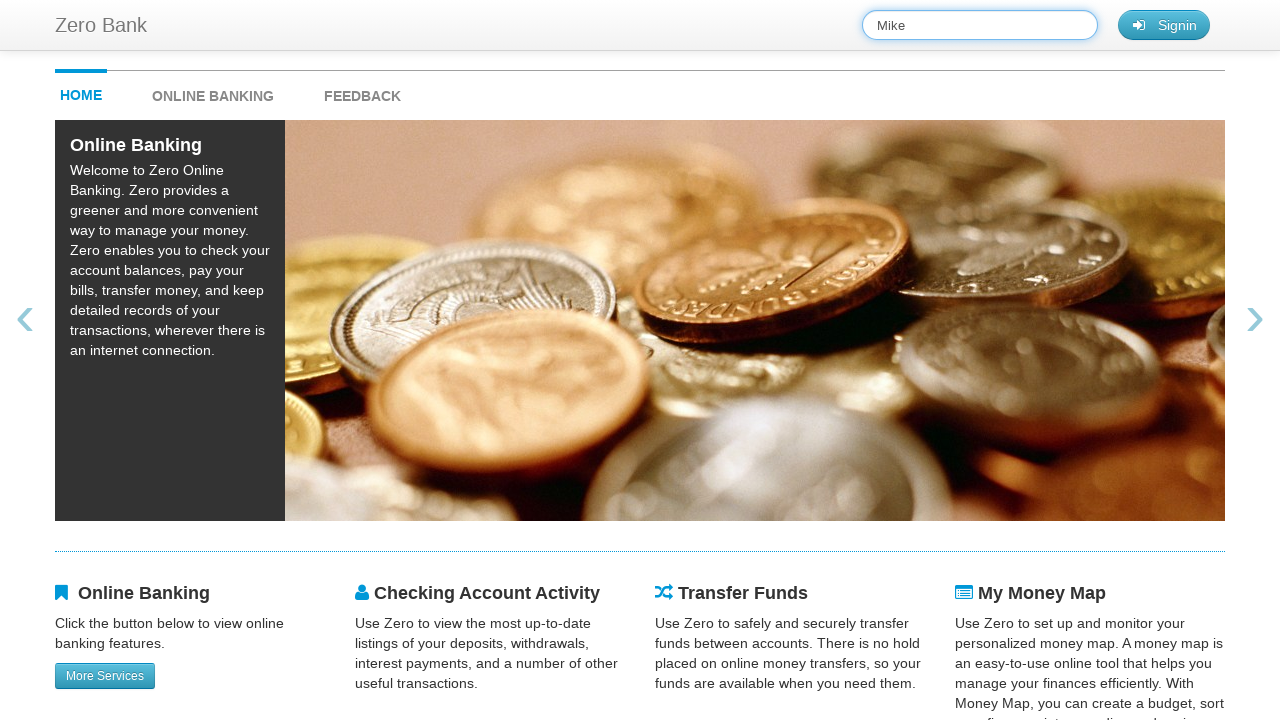

Filled search field with 'Judy' on #searchTerm
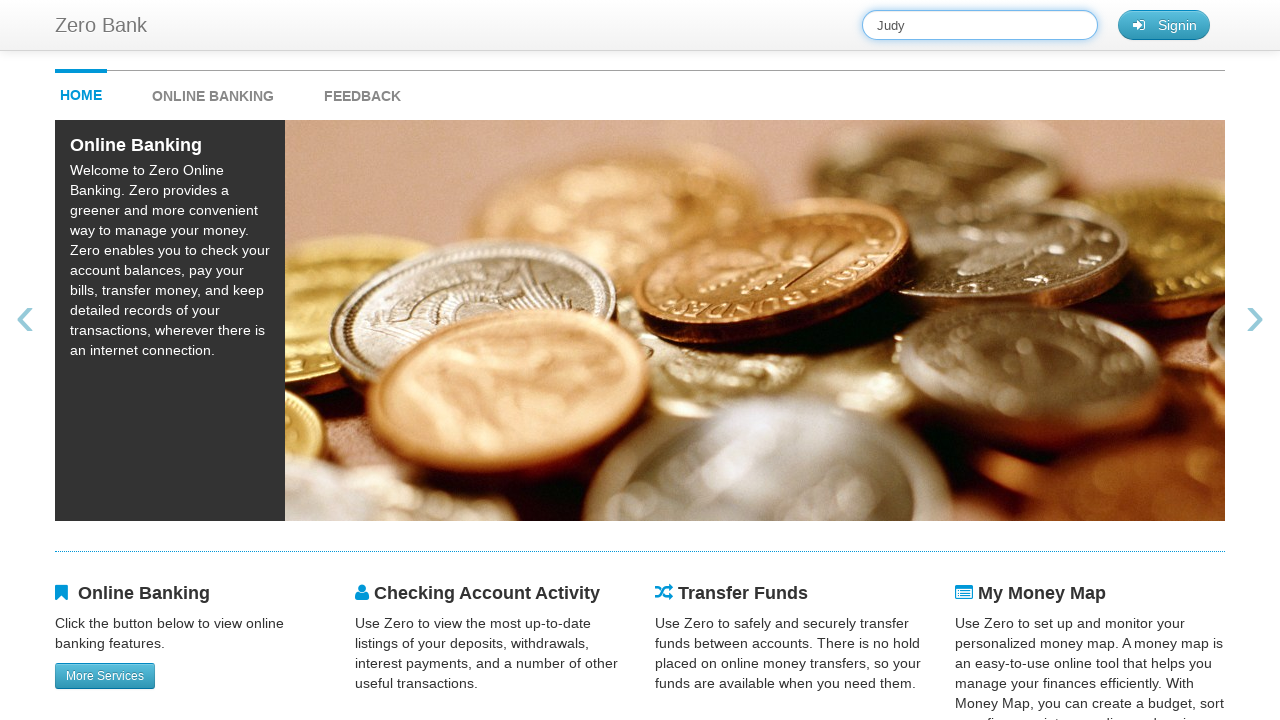

Waited 1 second for search results
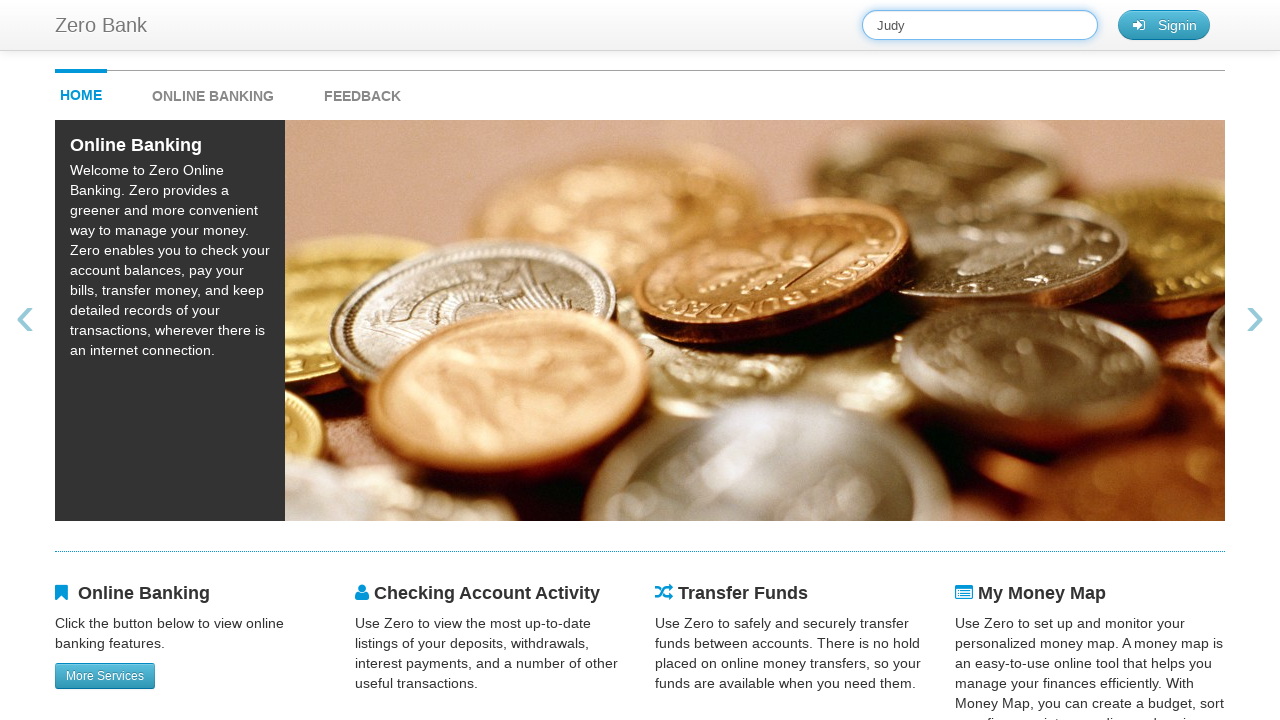

Filled search field with 'Peter' on #searchTerm
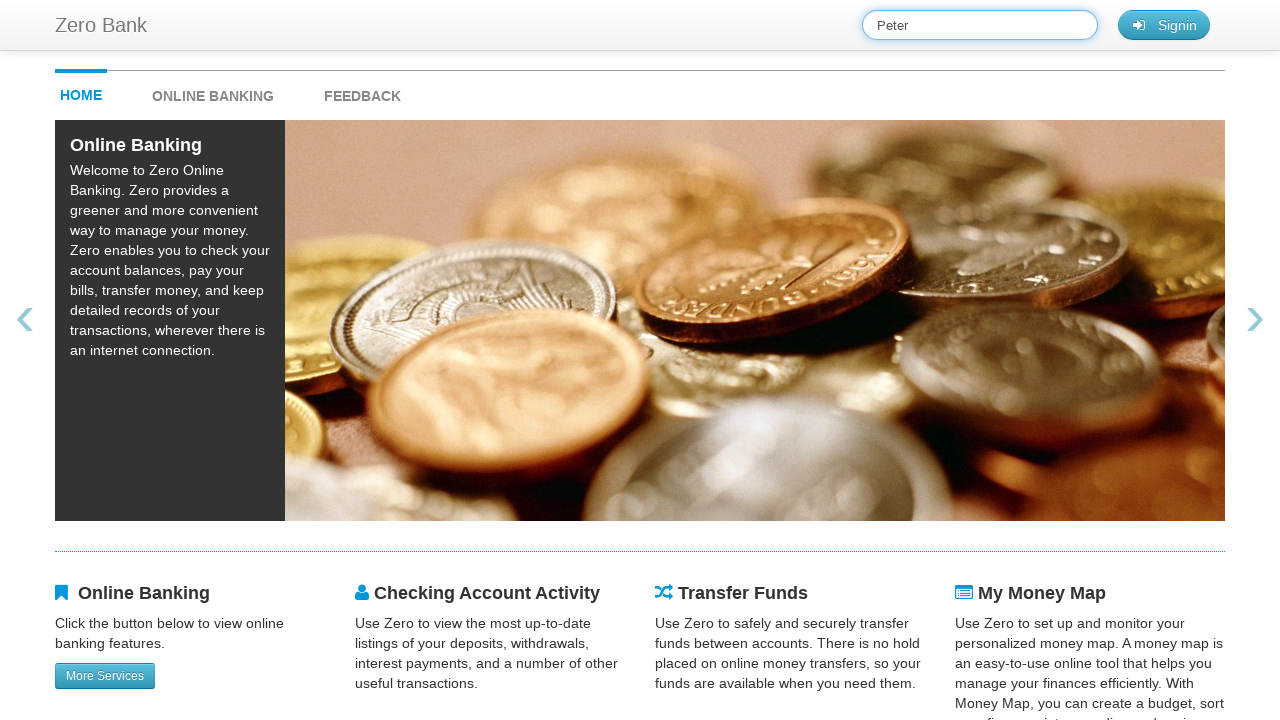

Waited 1 second for search results
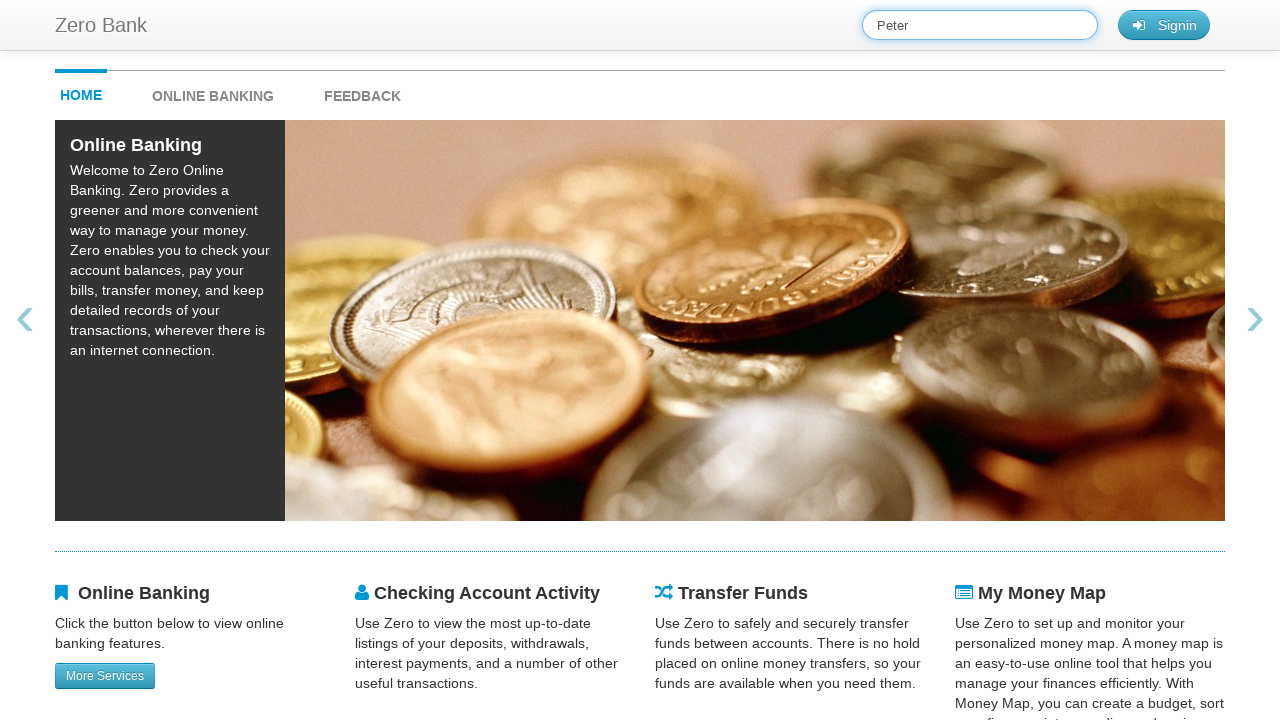

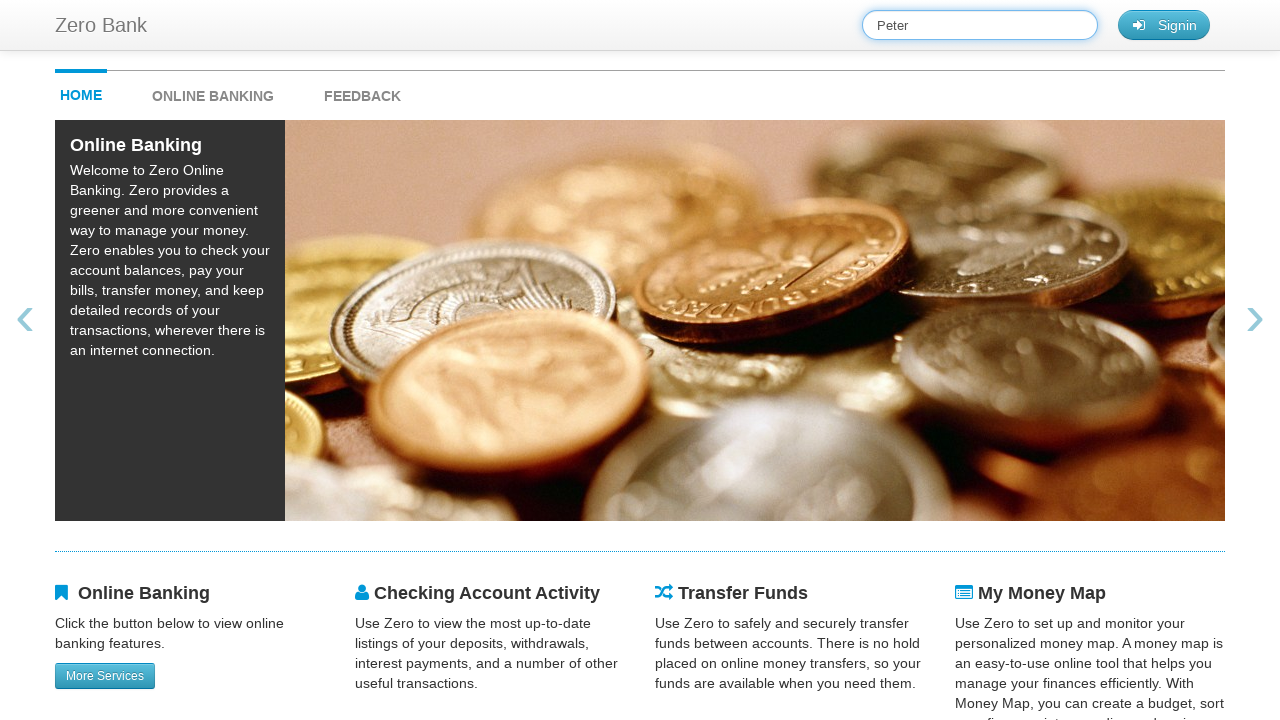